Tests a text box form by filling in Full Name, Email, Current Address, and Permanent Address fields on the DemoQA practice site.

Starting URL: https://demoqa.com/text-box

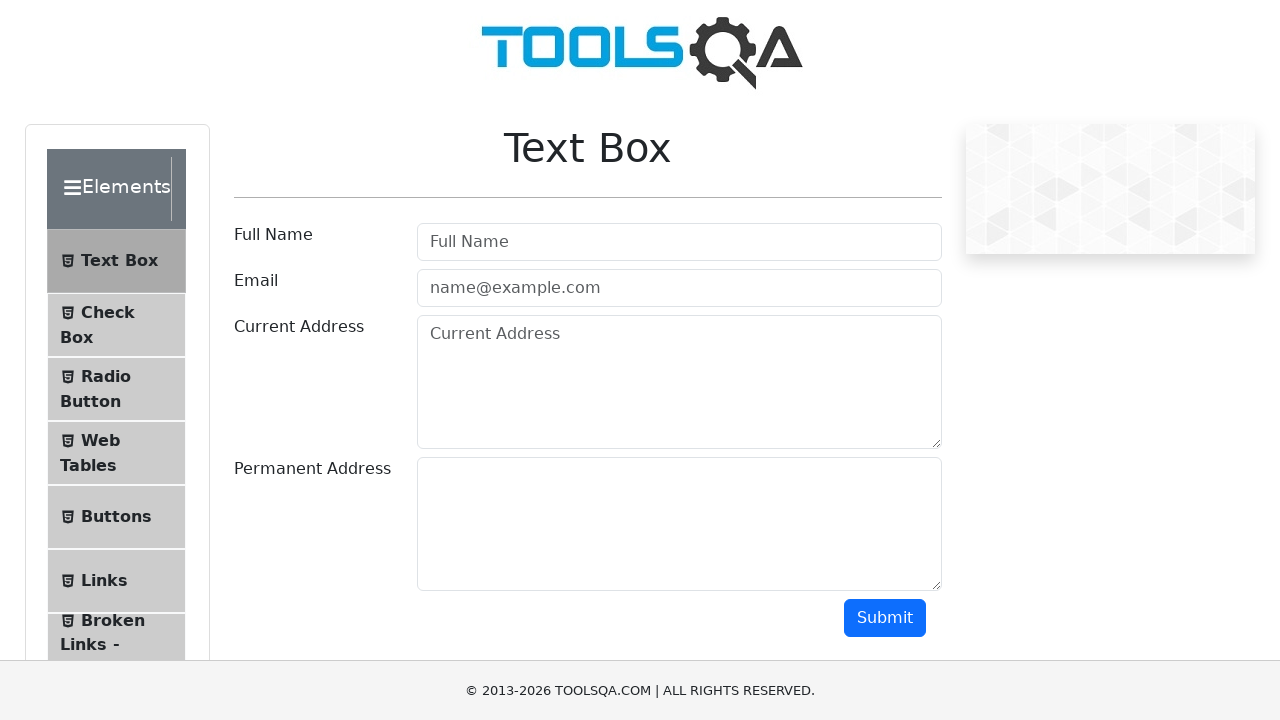

Filled Full Name field with 'Hoang Duc' on input[placeholder='Full Name']
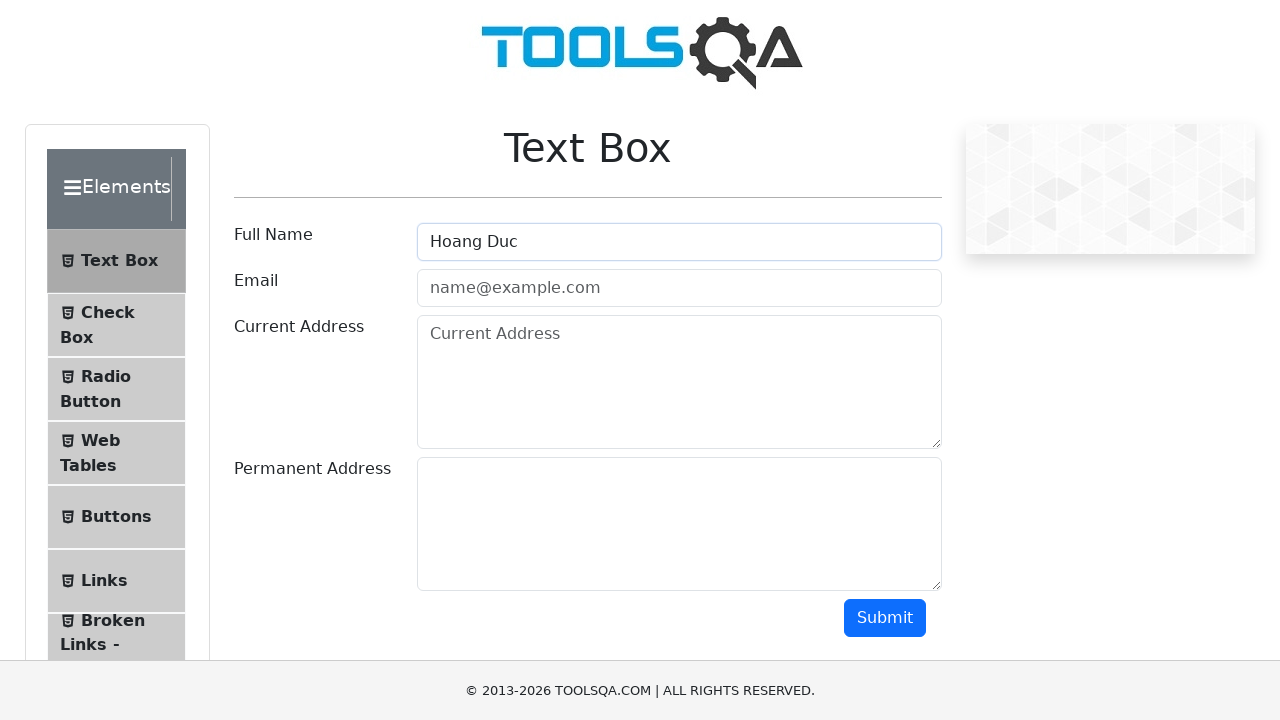

Filled Email field with 'hoangduc100498@gmail.com' on input[placeholder='name@example.com']
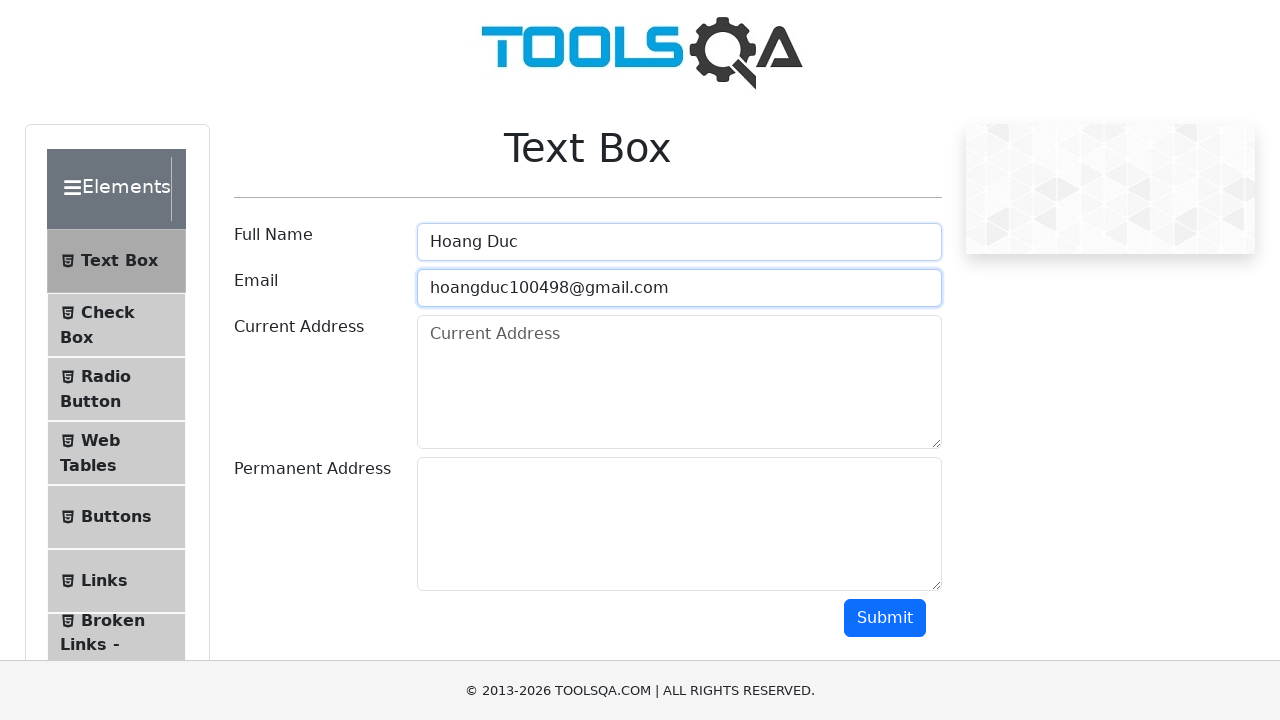

Filled Current Address field with 'abc' on textarea#currentAddress
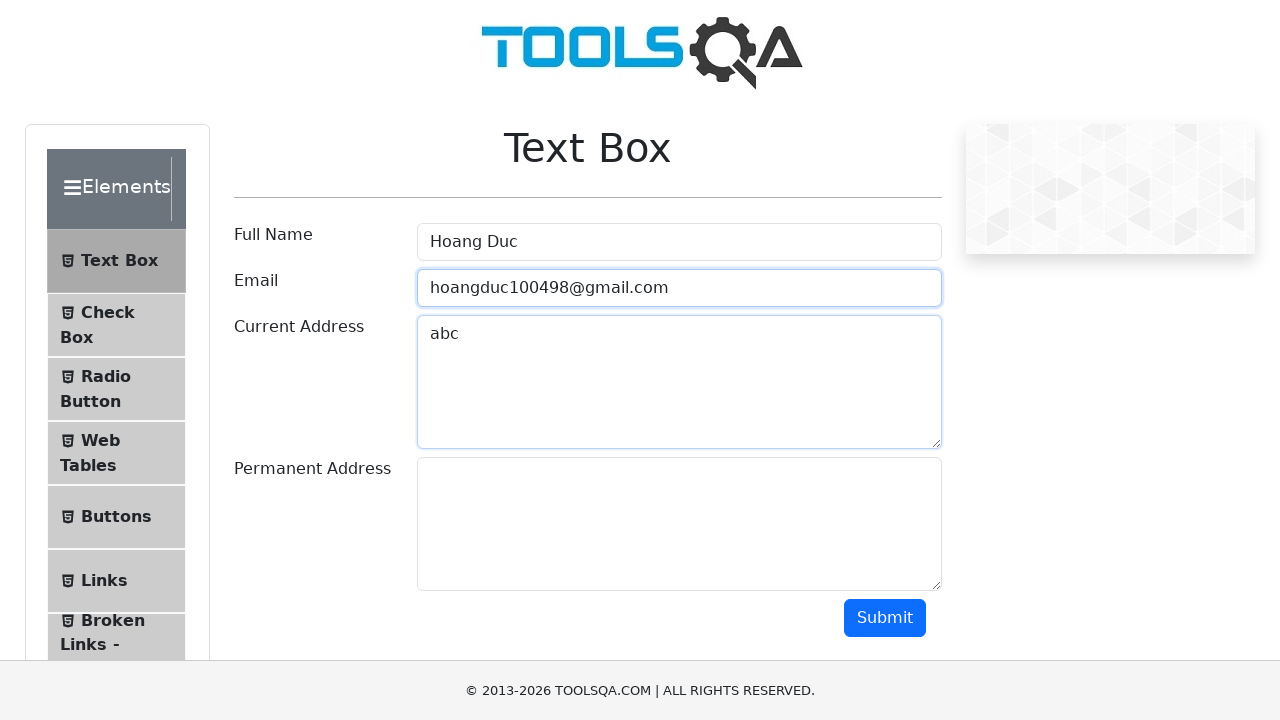

Filled Permanent Address field with 'abcde' on textarea#permanentAddress
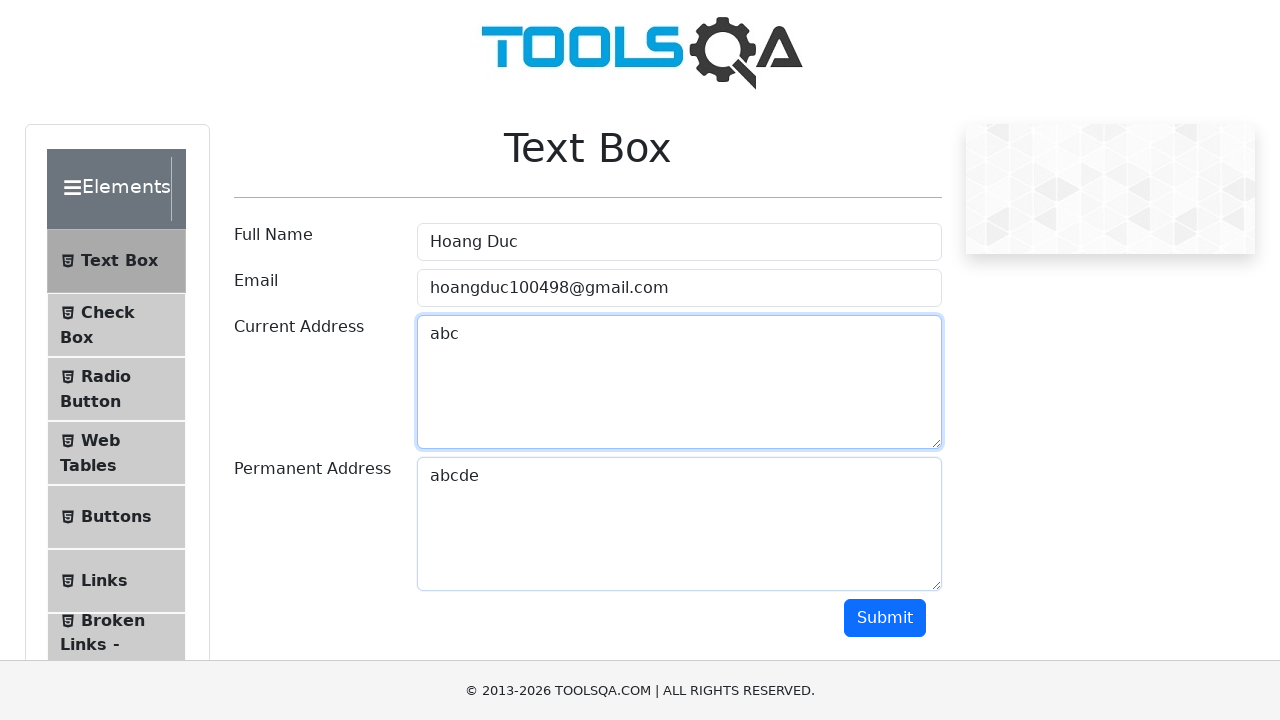

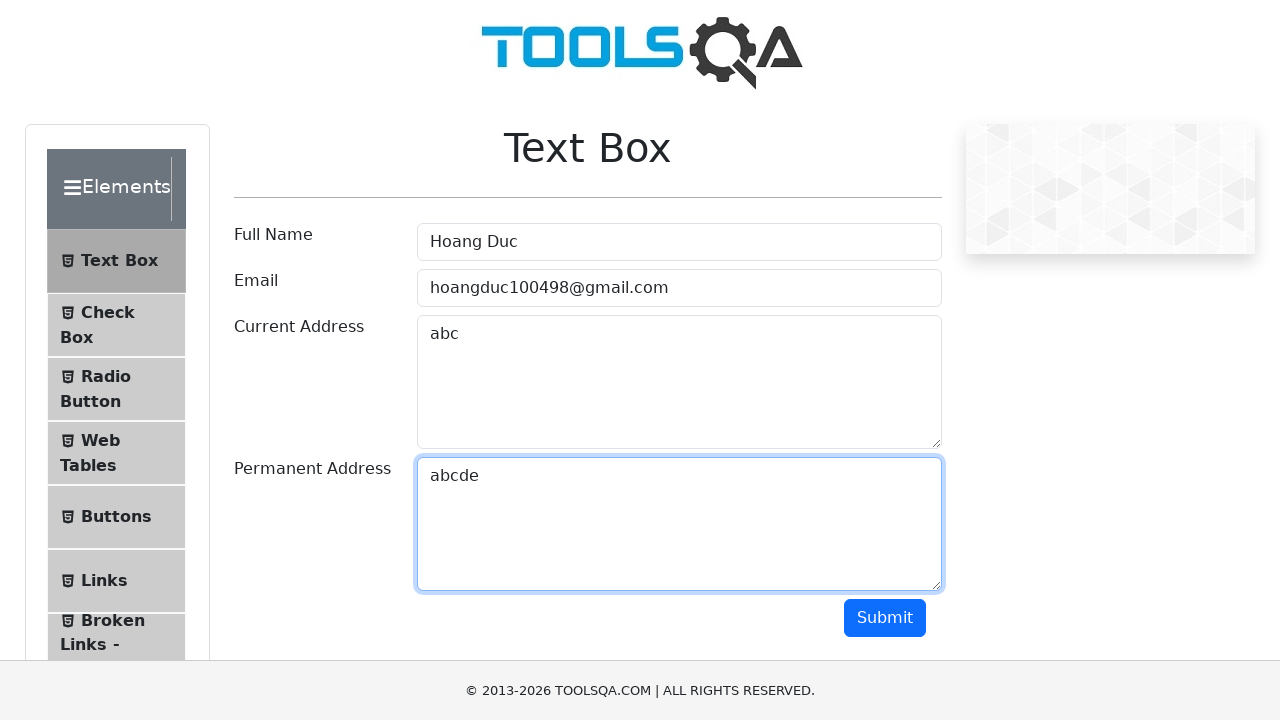